Navigates to a Stepik lesson page, fills in a textarea with code answer "get()", and clicks the submit button

Starting URL: https://stepik.org/lesson/25969/step/12

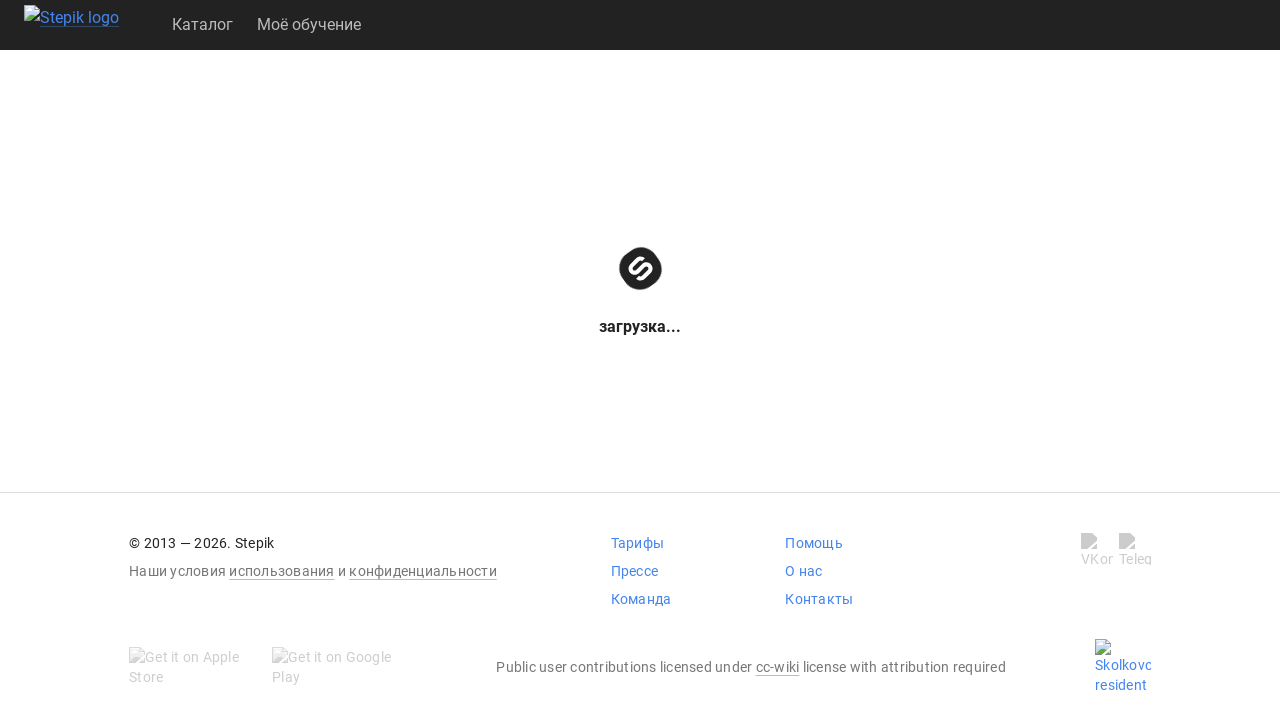

Waited for textarea to be available
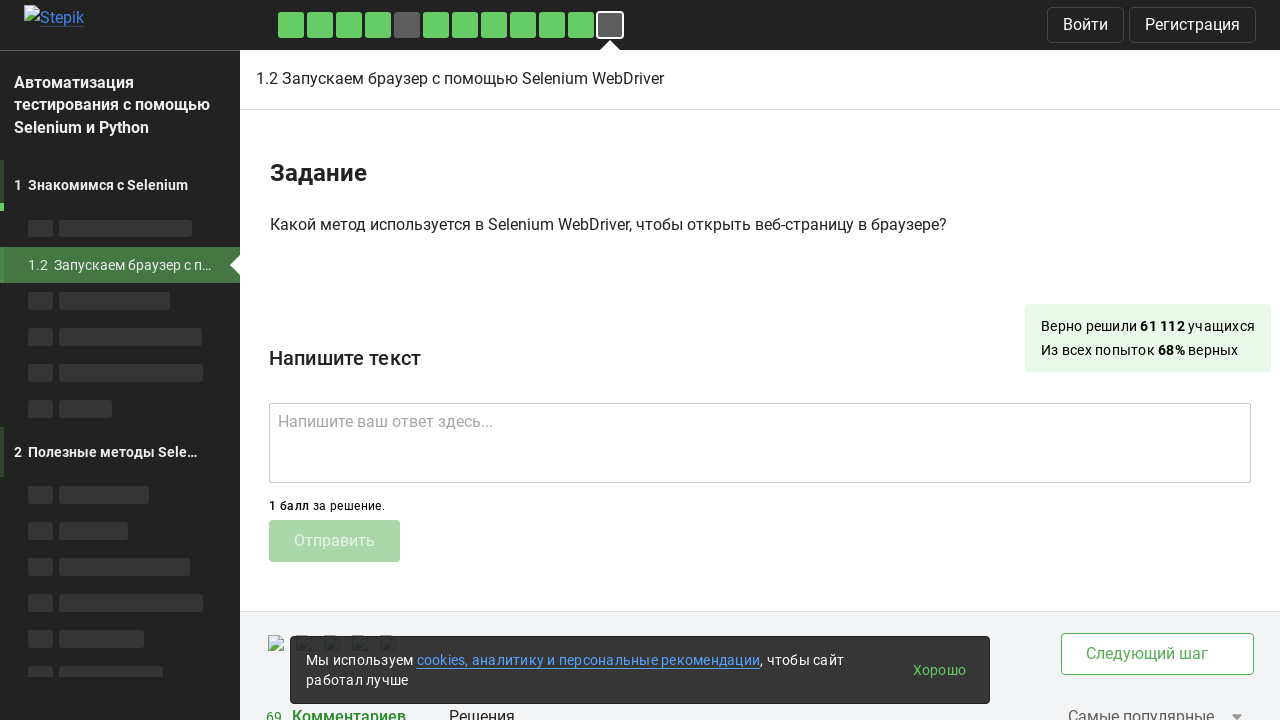

Filled textarea with code answer 'get()' on .textarea
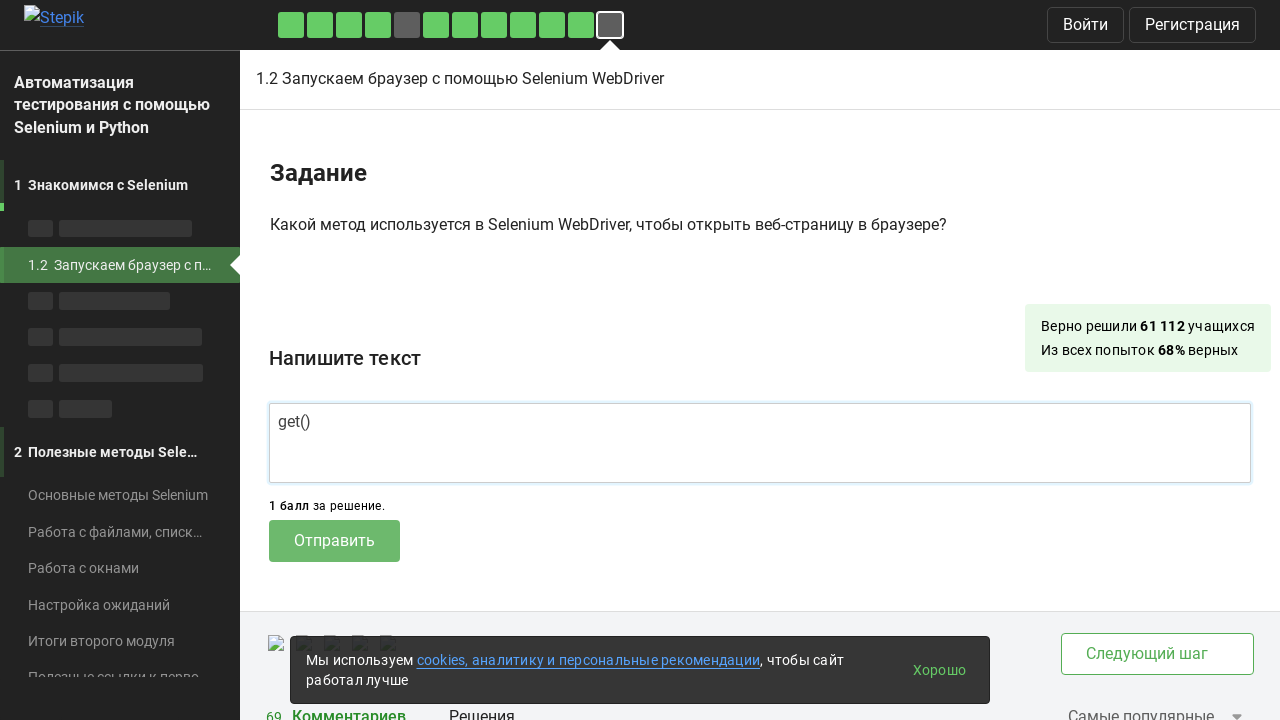

Clicked submit button to submit the answer at (334, 541) on .submit-submission
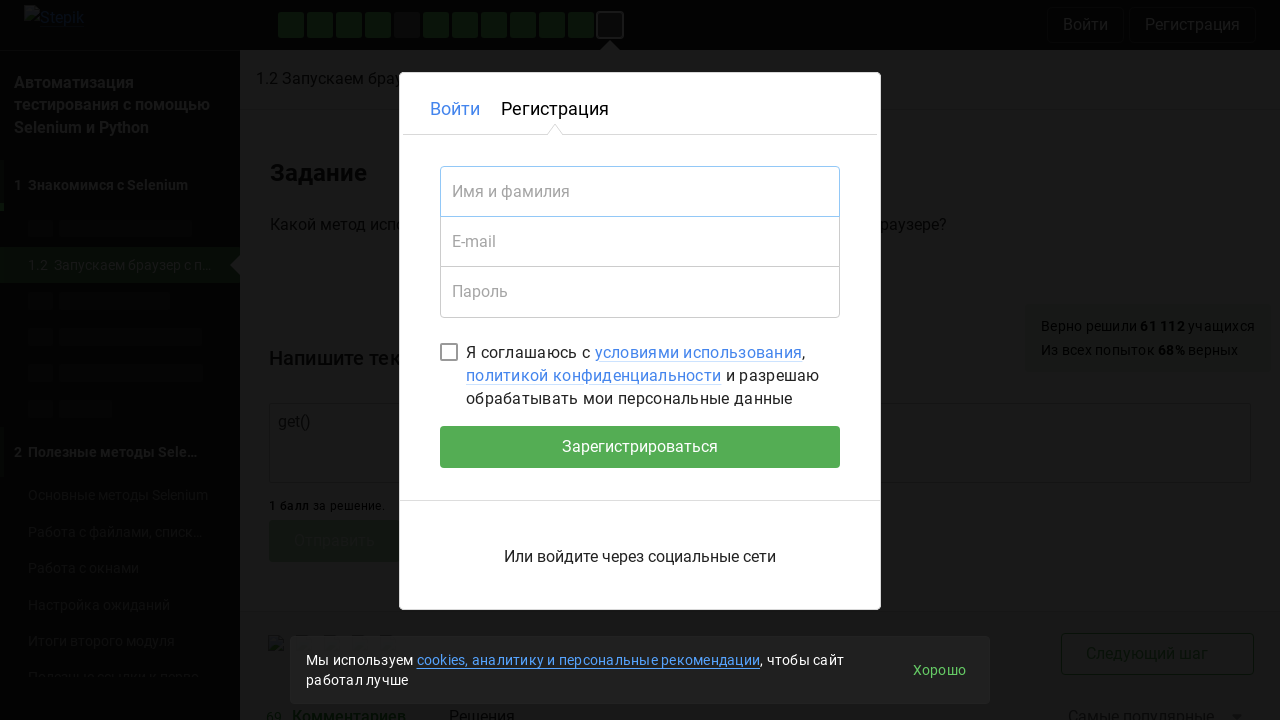

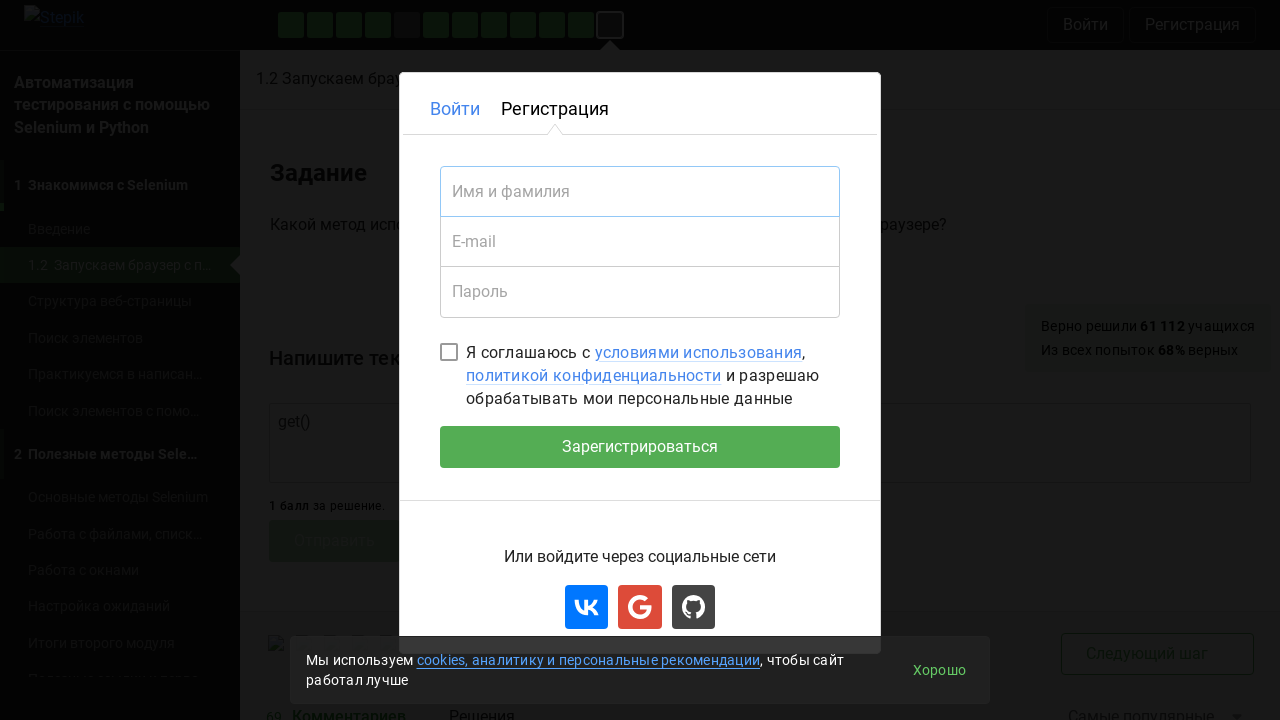